Tests the "Forgot login info" customer lookup form by filling in personal details and verifying an error message when customer information is not found

Starting URL: https://parabank.parasoft.com/parabank/index.htm

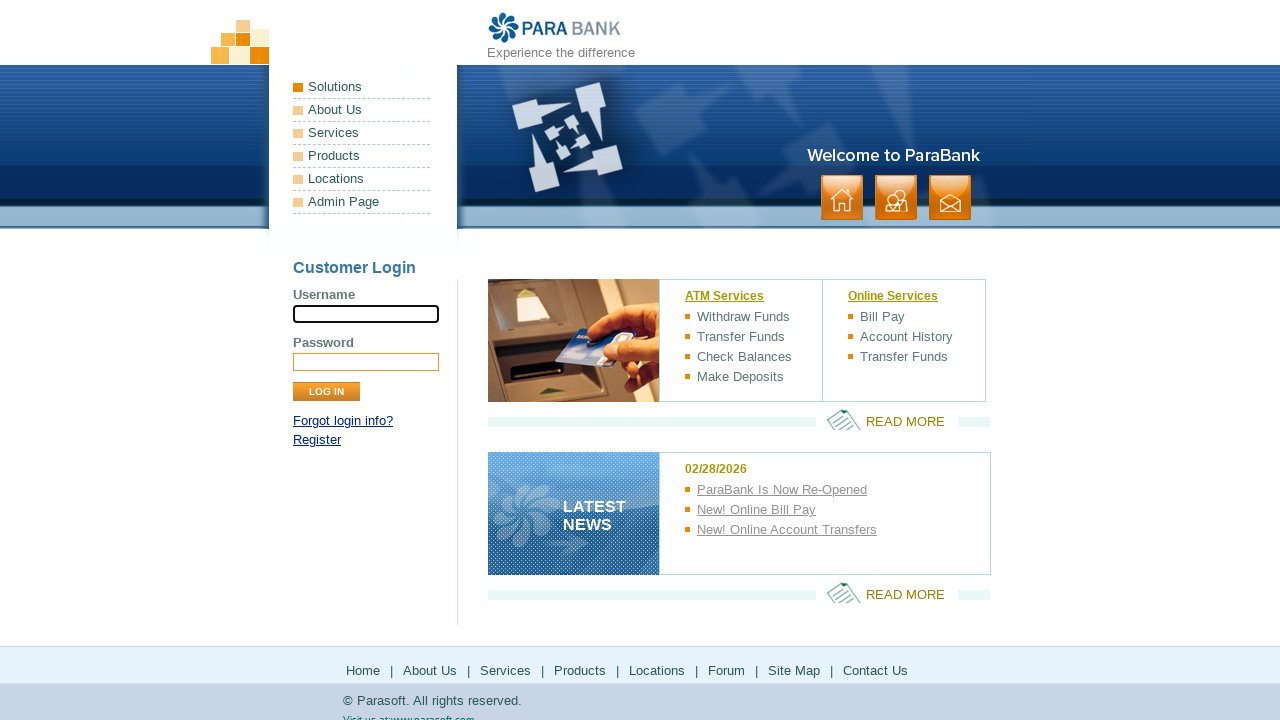

Clicked 'Forgot login info?' link at (343, 421) on a:has-text('Forgot login info?')
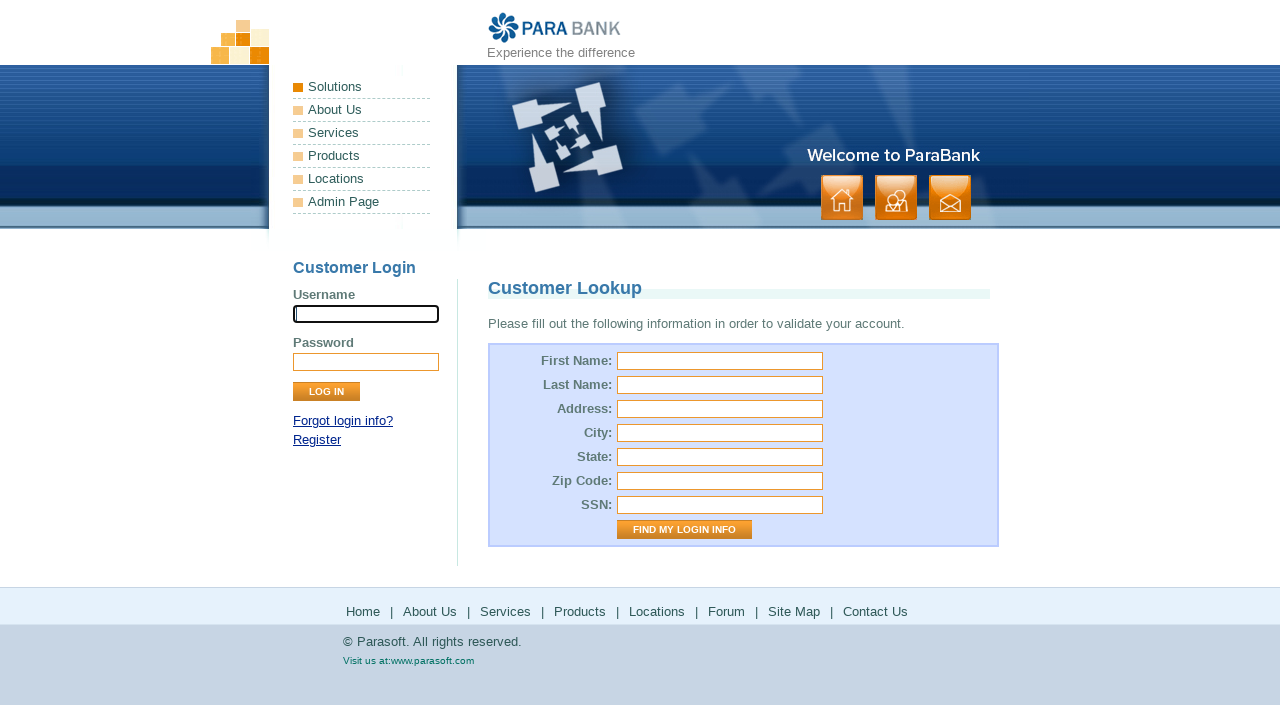

Customer Lookup page loaded
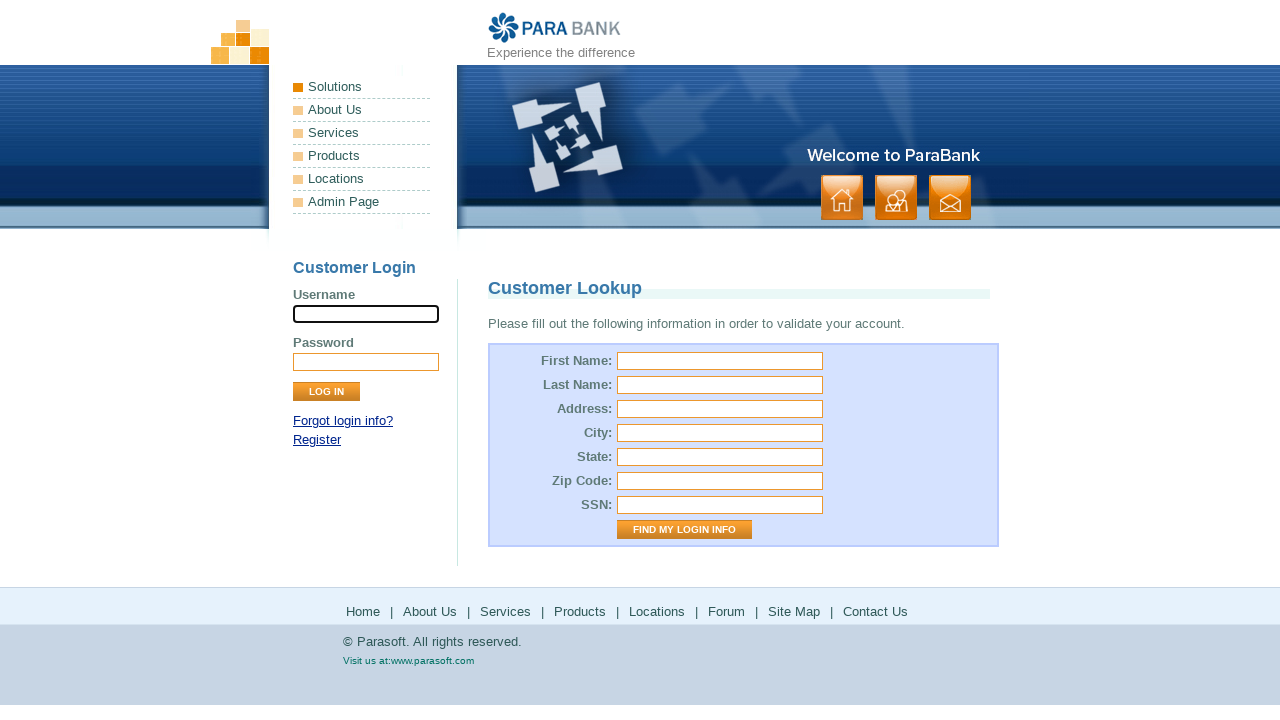

Filled first name field with 'user' on #firstName
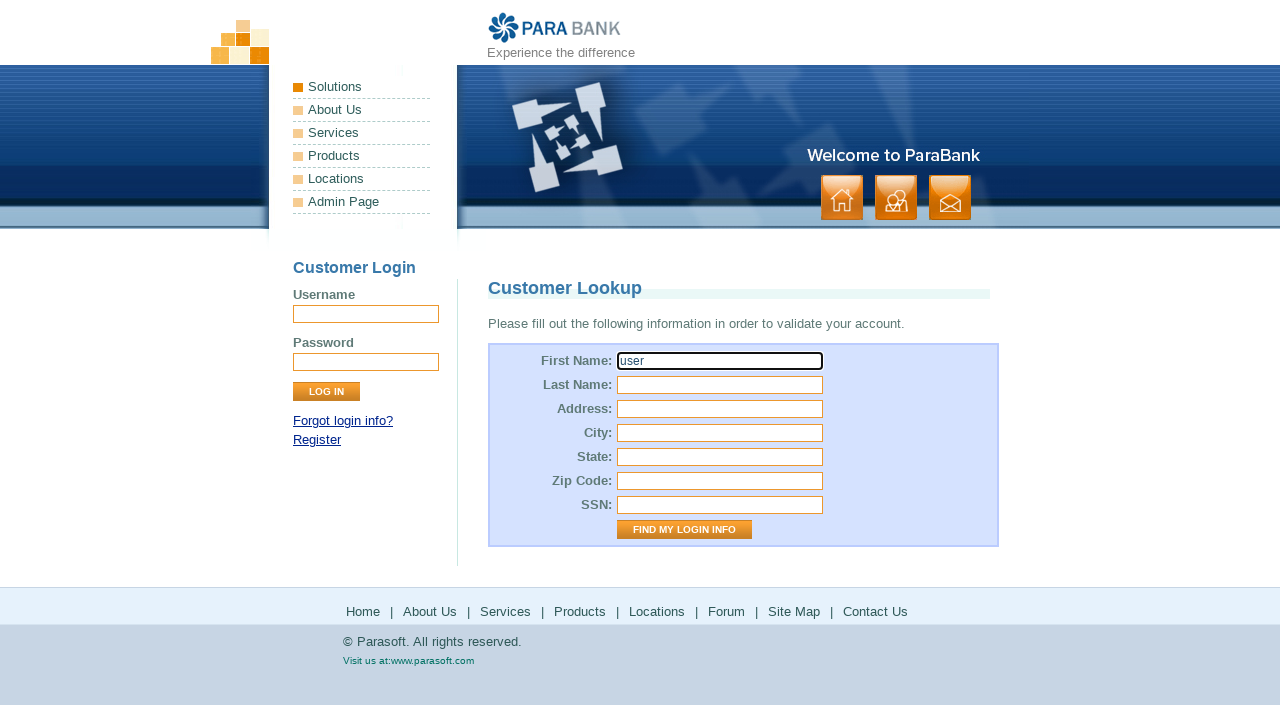

Filled last name field with 'User_user' on #lastName
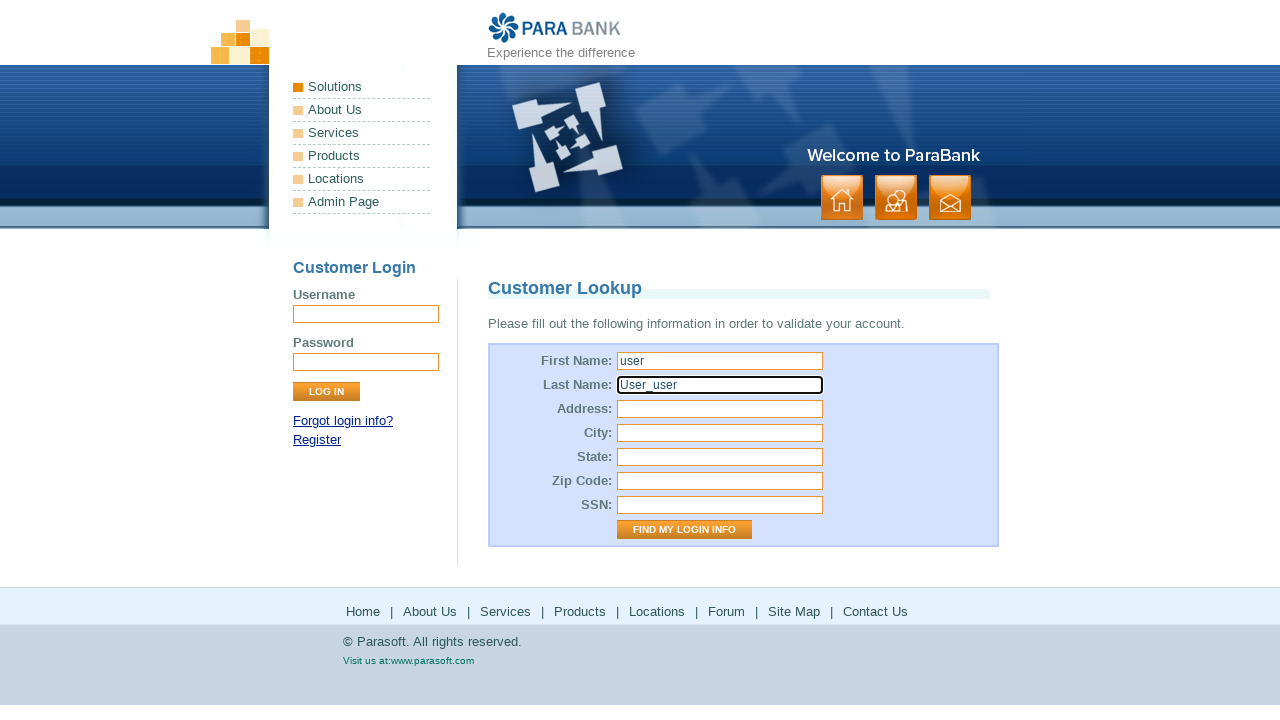

Filled street address field with 'USA' on #address\.street
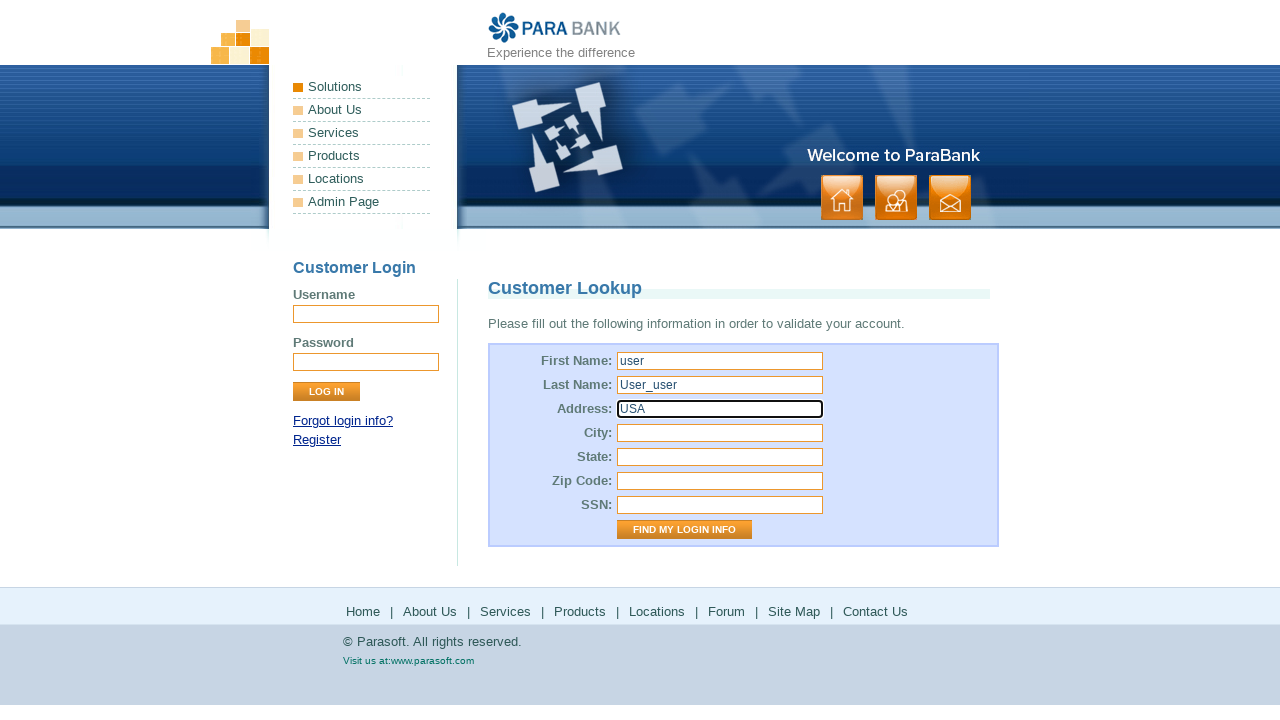

Filled city field with 'LOS ANGELES' on #address\.city
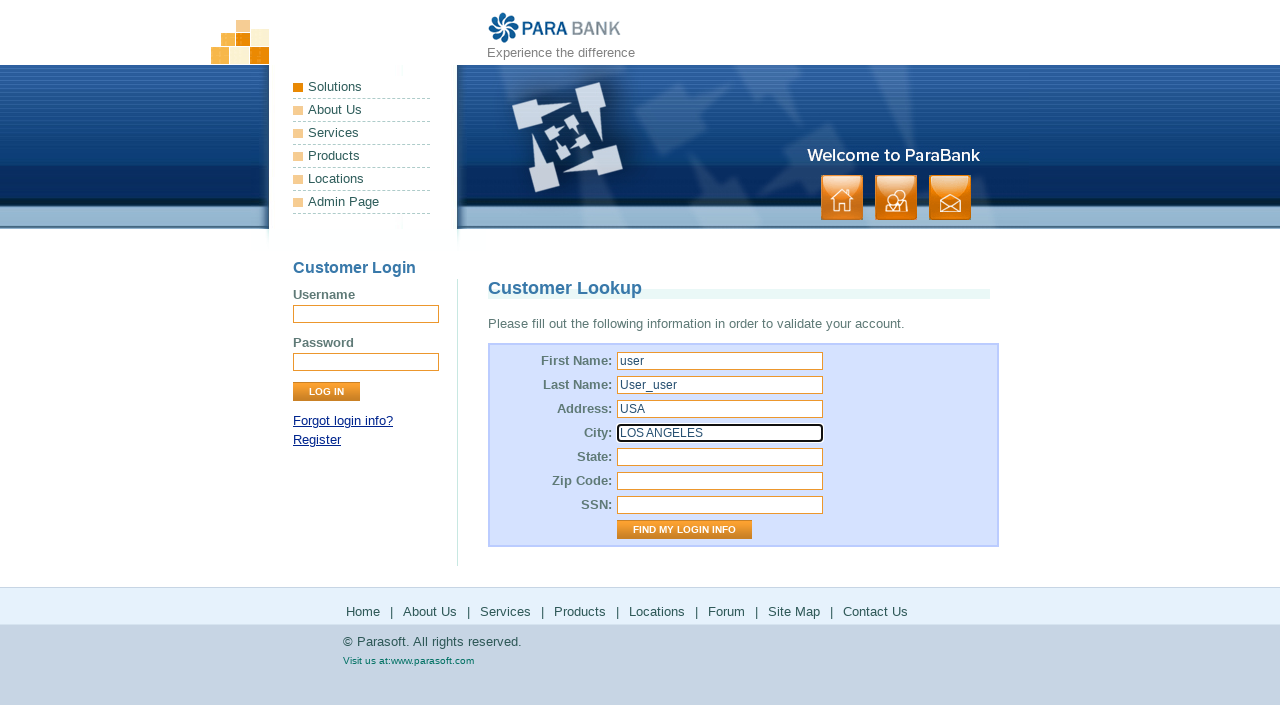

Filled state field with 'California' on #address\.state
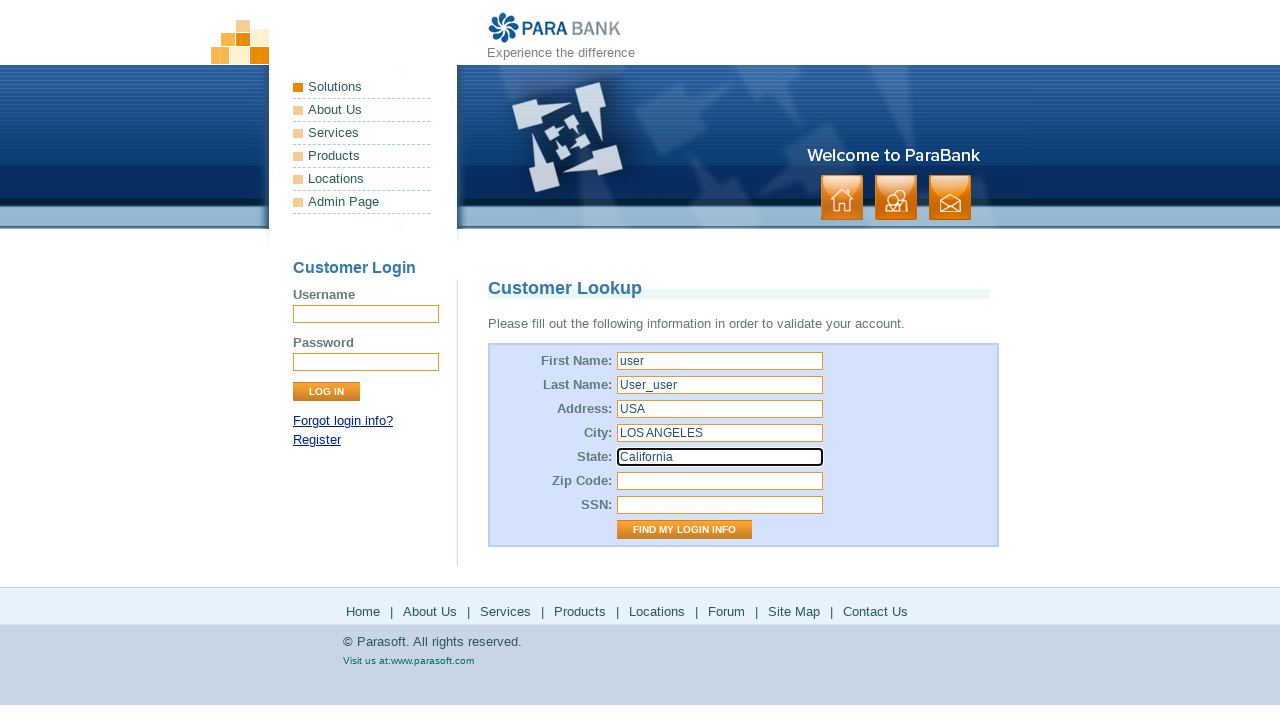

Filled zip code field with '123456' on #address\.zipCode
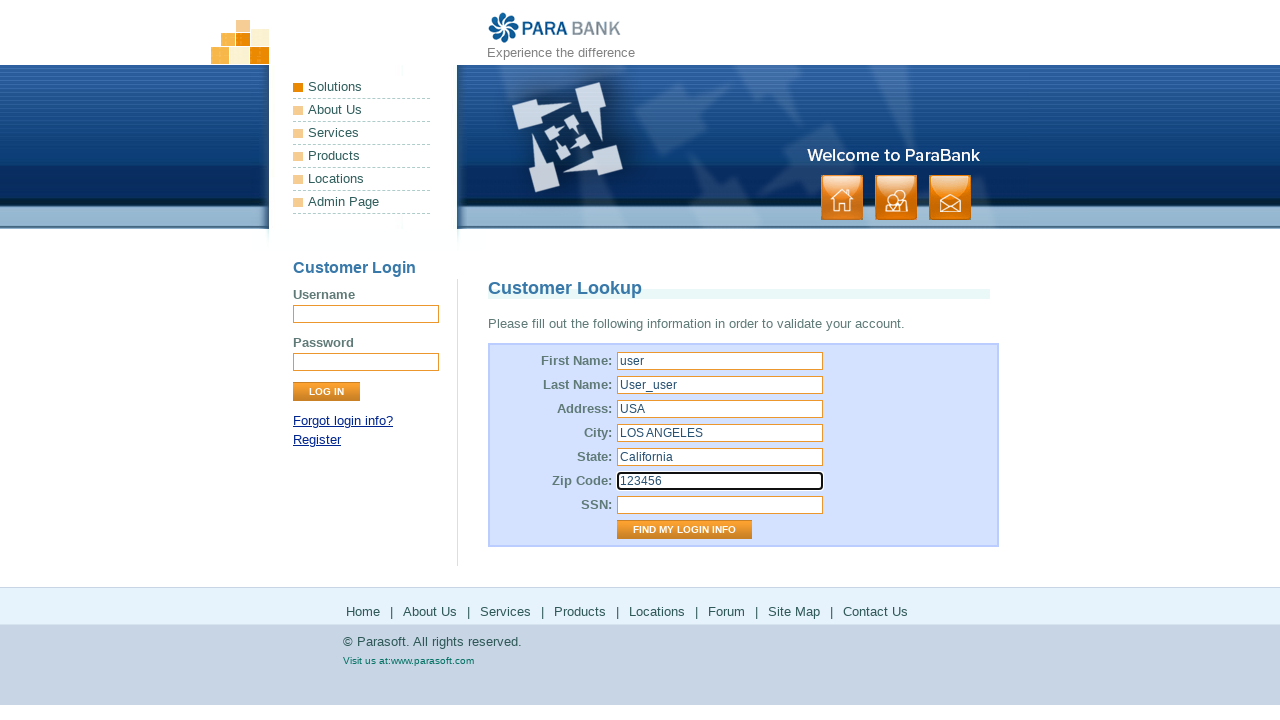

Filled SSN field with '123fff' on #ssn
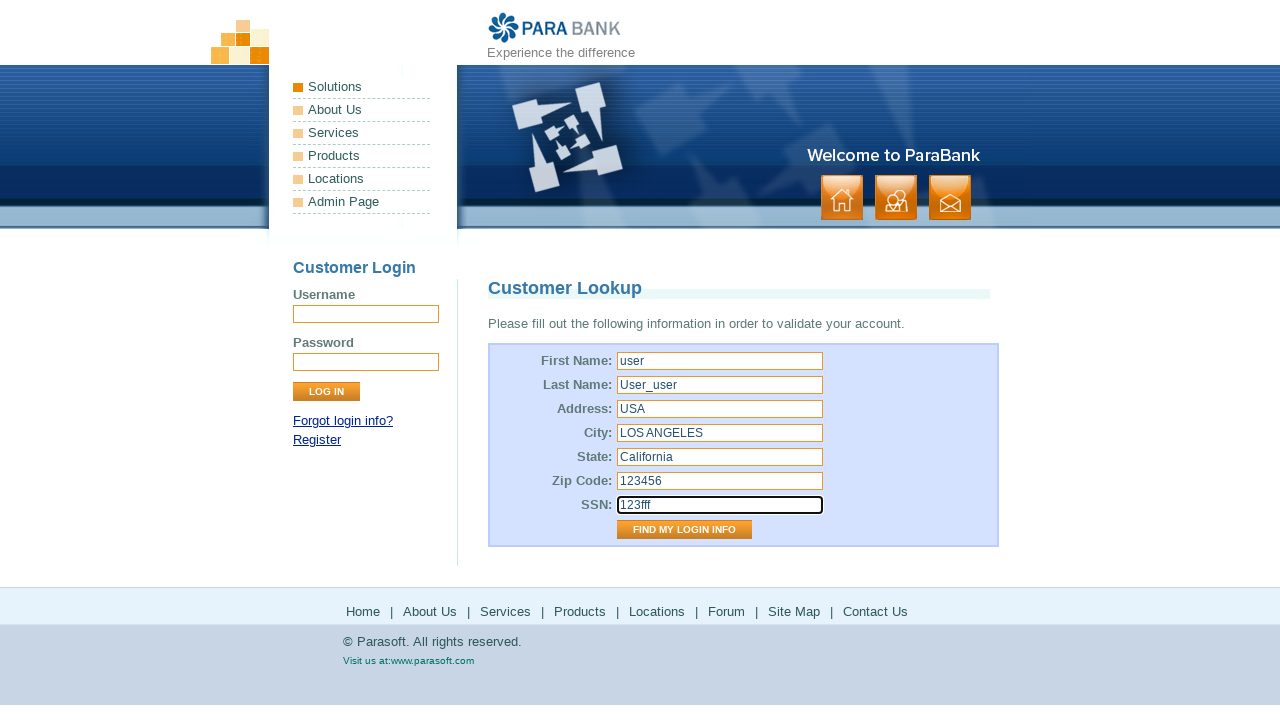

Clicked 'Find My Login Info' button at (684, 530) on input[value='Find My Login Info']
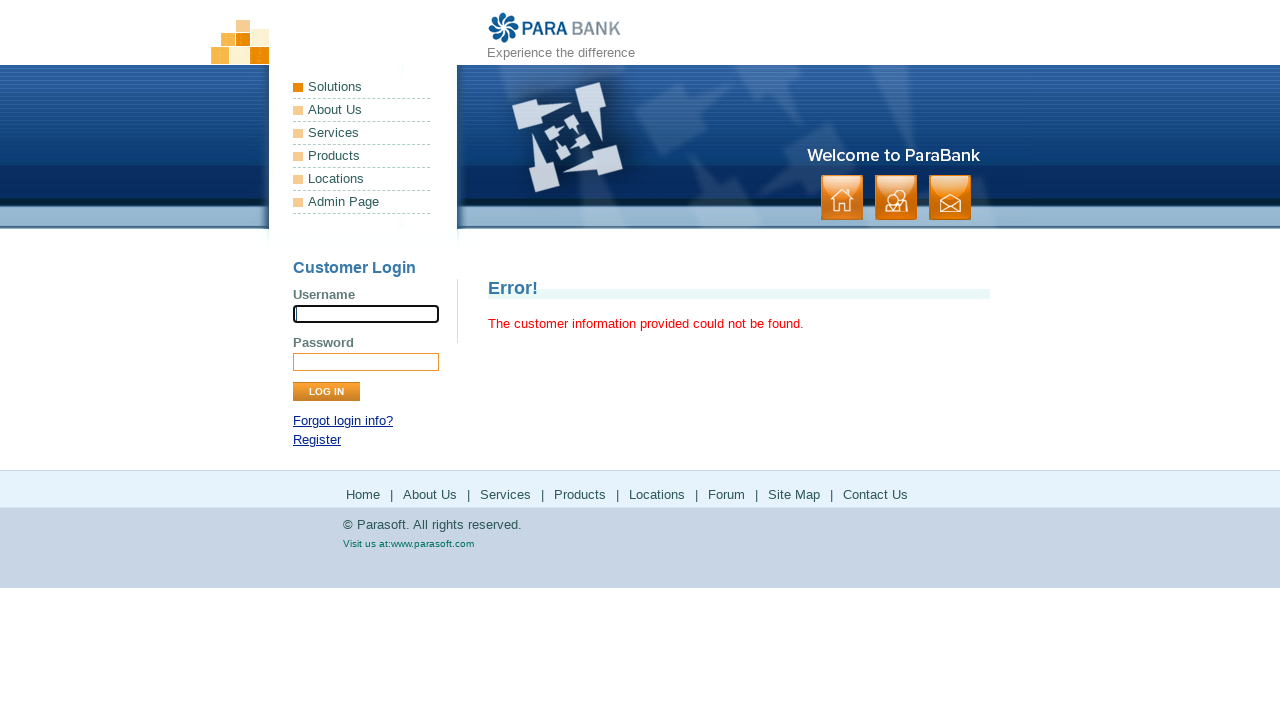

Error message displayed - customer information not found
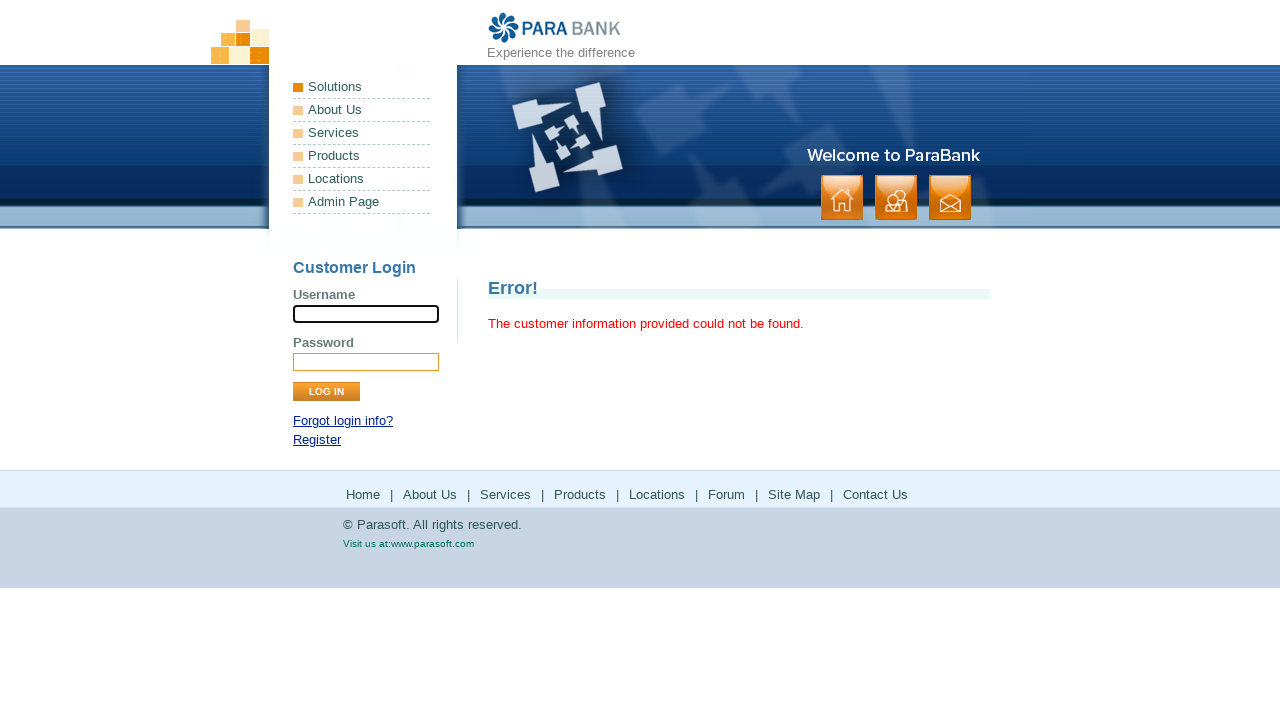

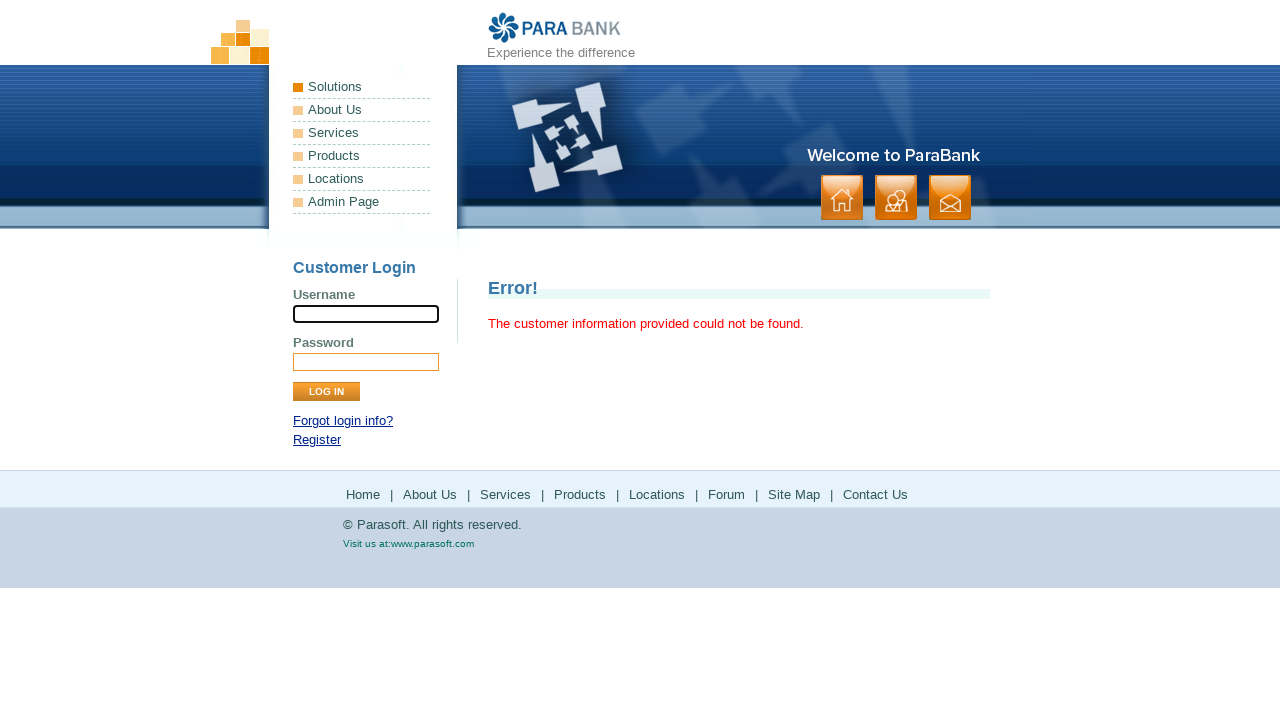